Tests multi-select dropdown functionality by entering a color option and confirming the selection

Starting URL: https://demoqa.com/select-menu

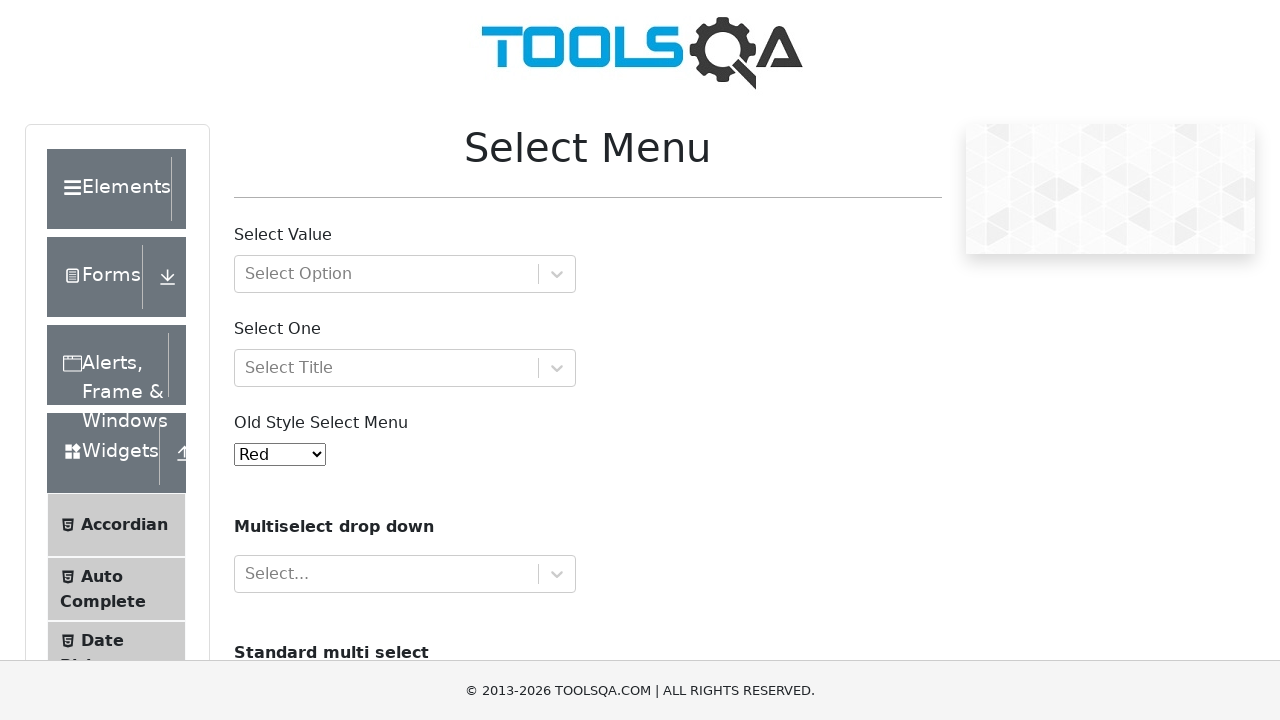

Entered 'Green' color option in multi-select dropdown on //input[@id='react-select-4-input']
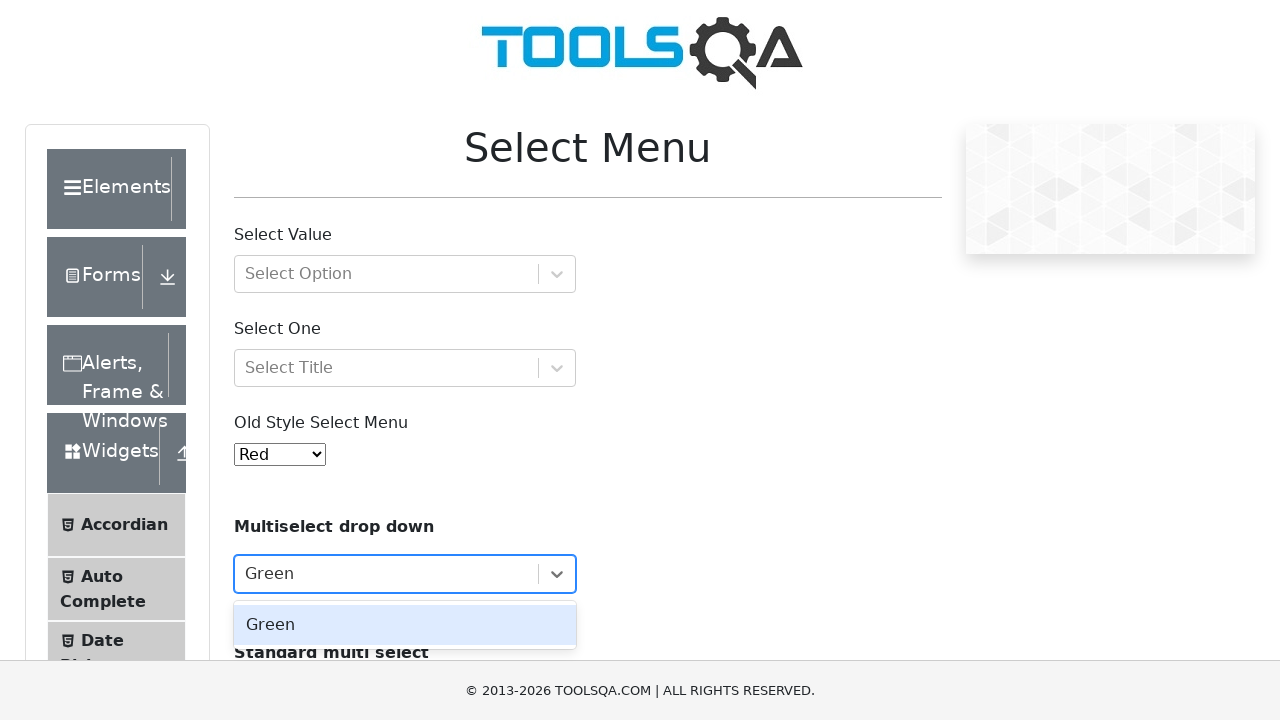

Pressed Tab key to confirm color selection on //input[@id='react-select-4-input']
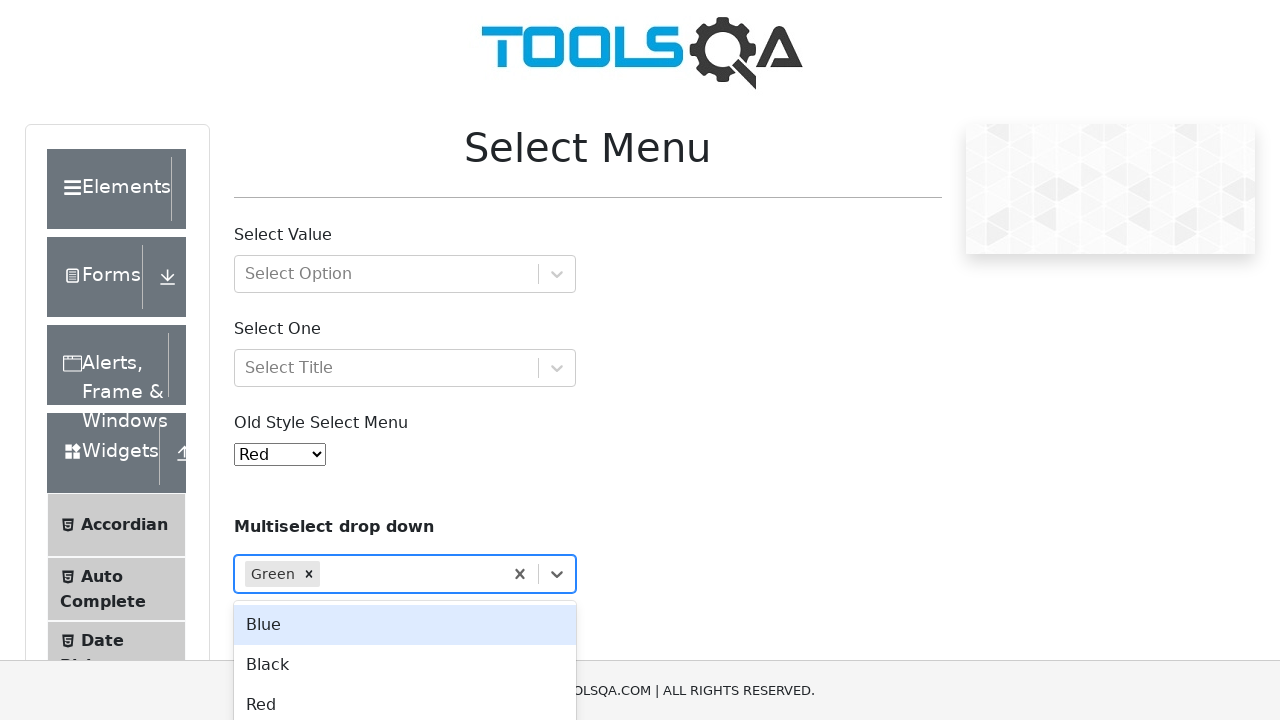

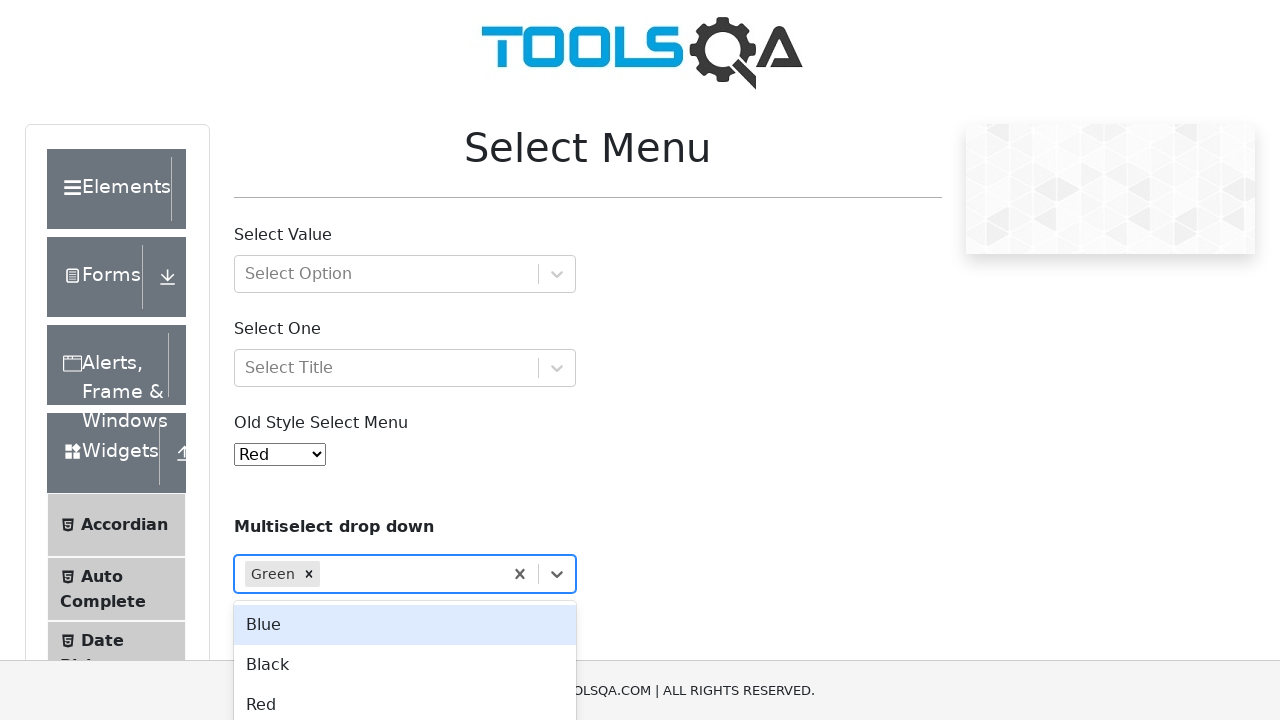